Tests window handling functionality by verifying page text and title, clicking a link to open a new window, switching to the new window to verify its content, and then switching back to the original window to verify its title.

Starting URL: https://the-internet.herokuapp.com/windows

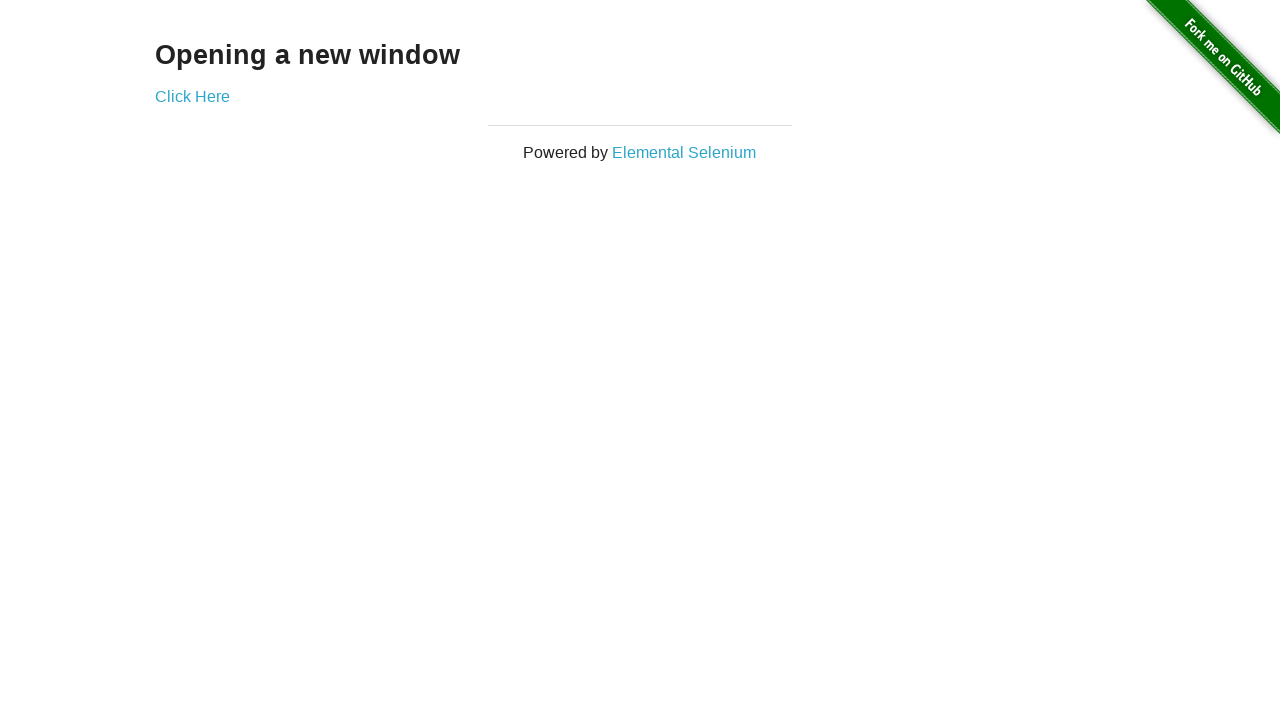

Waited for h3 element to load on initial page
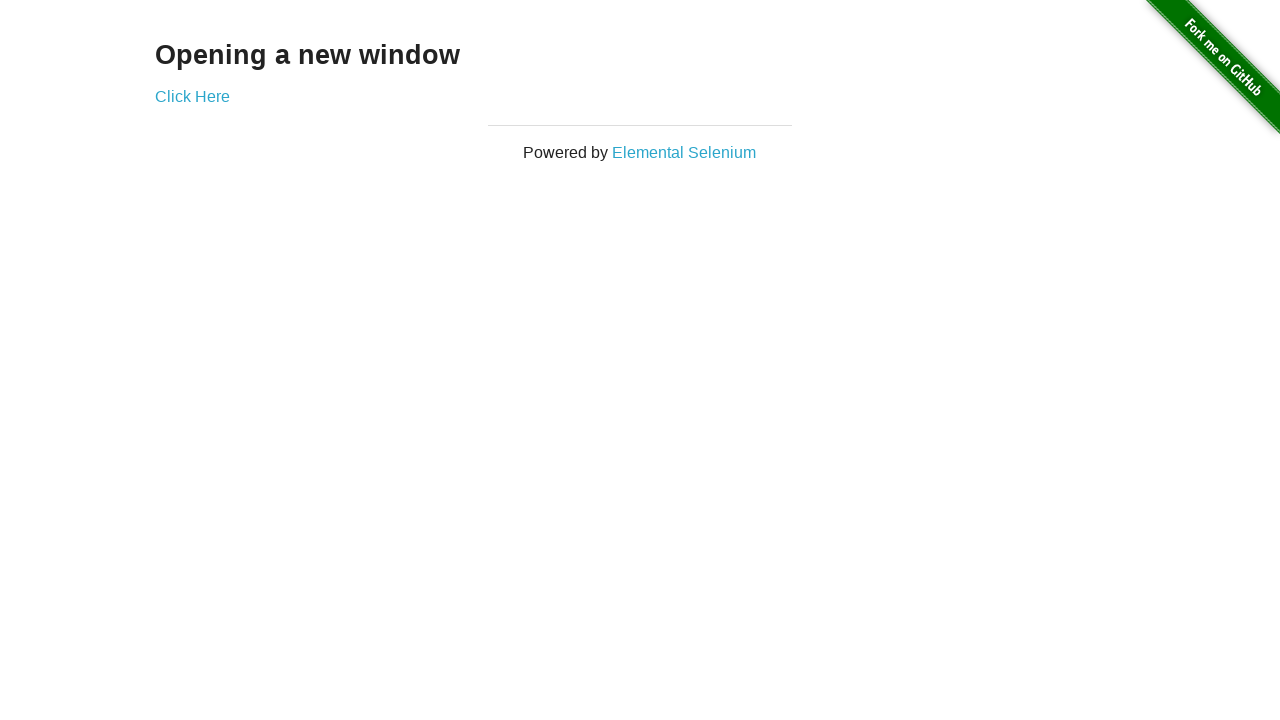

Verified page text is 'Opening a new window'
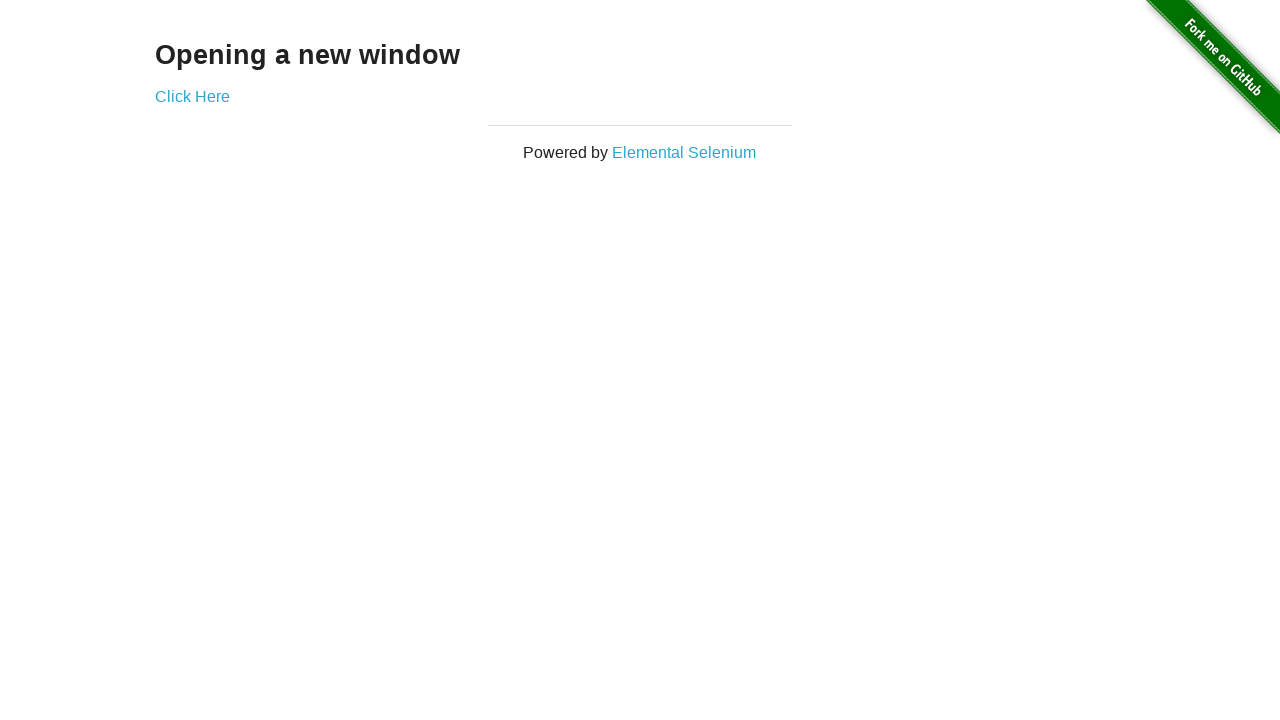

Verified page title is 'The Internet'
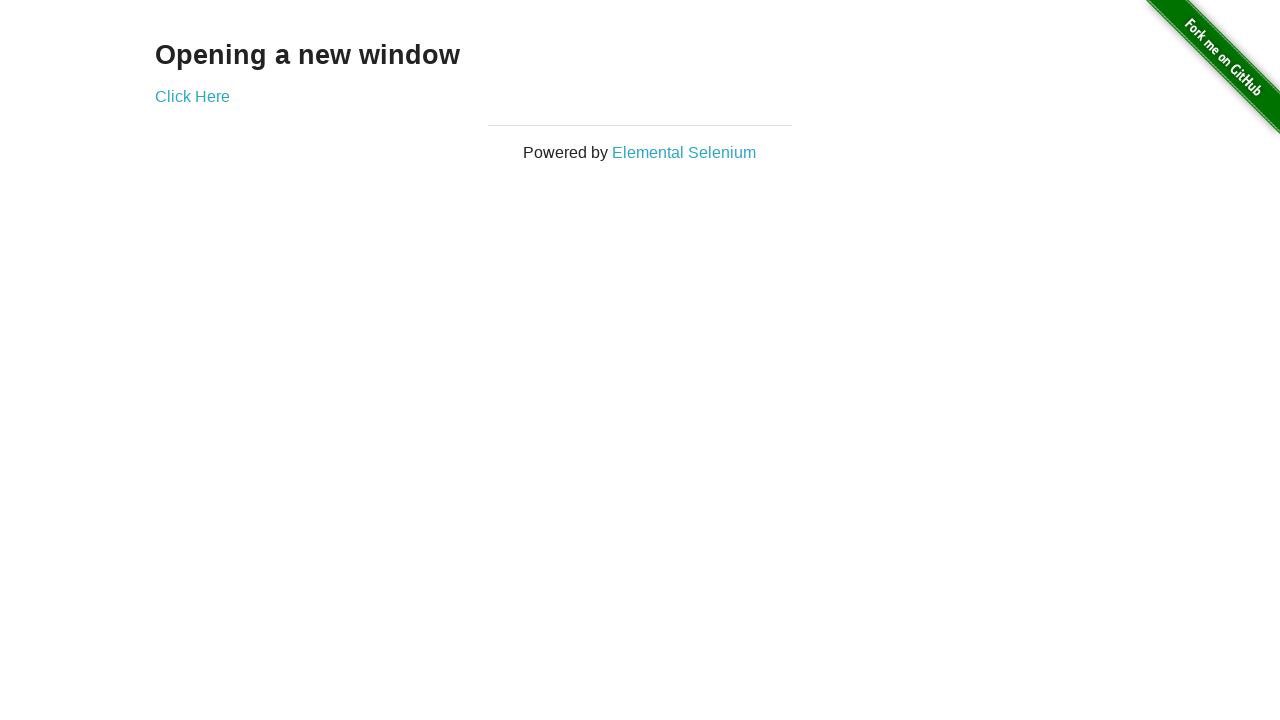

Clicked 'Click Here' link to open new window at (192, 96) on text=Click Here
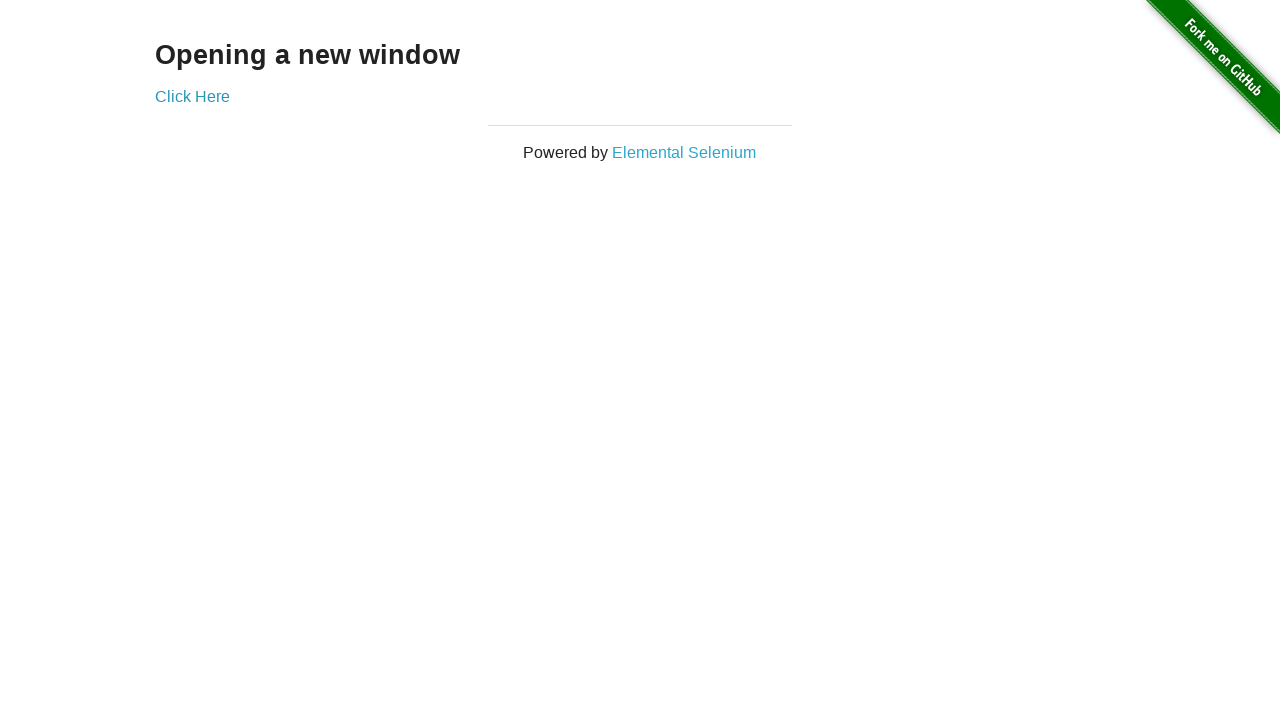

New window opened and loaded
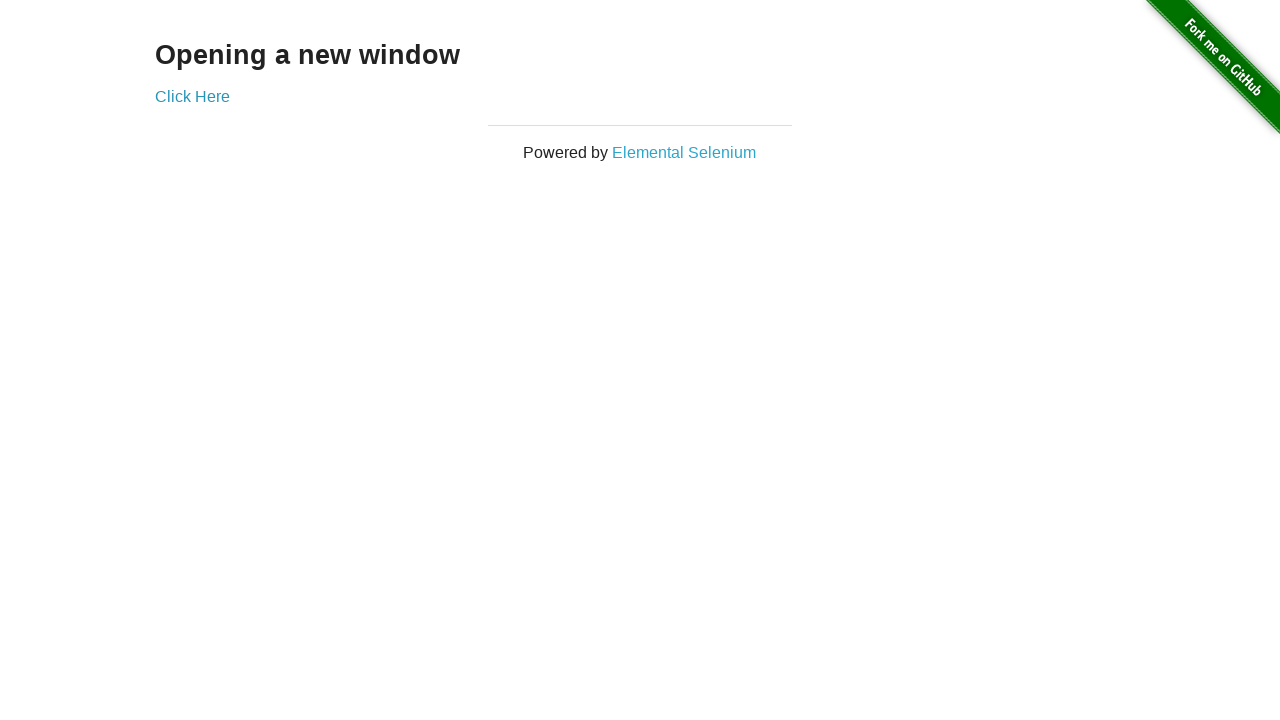

Verified new window title is 'New Window'
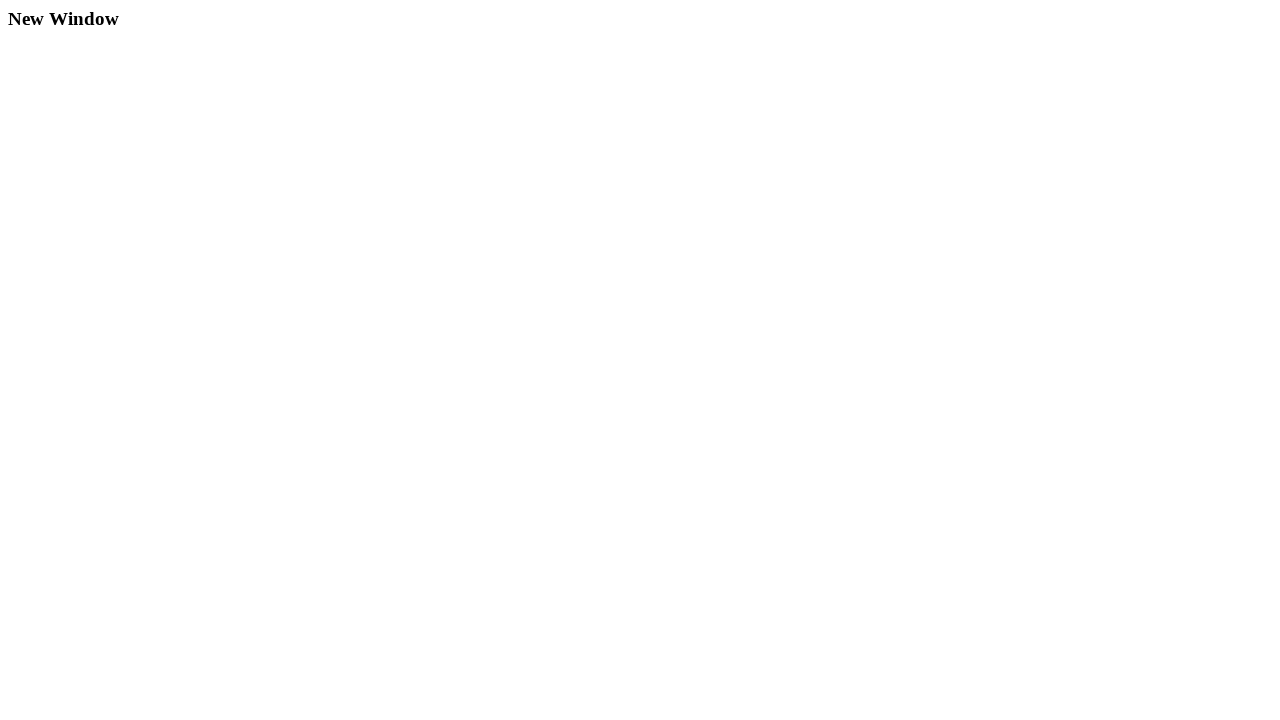

Verified new window text is 'New Window'
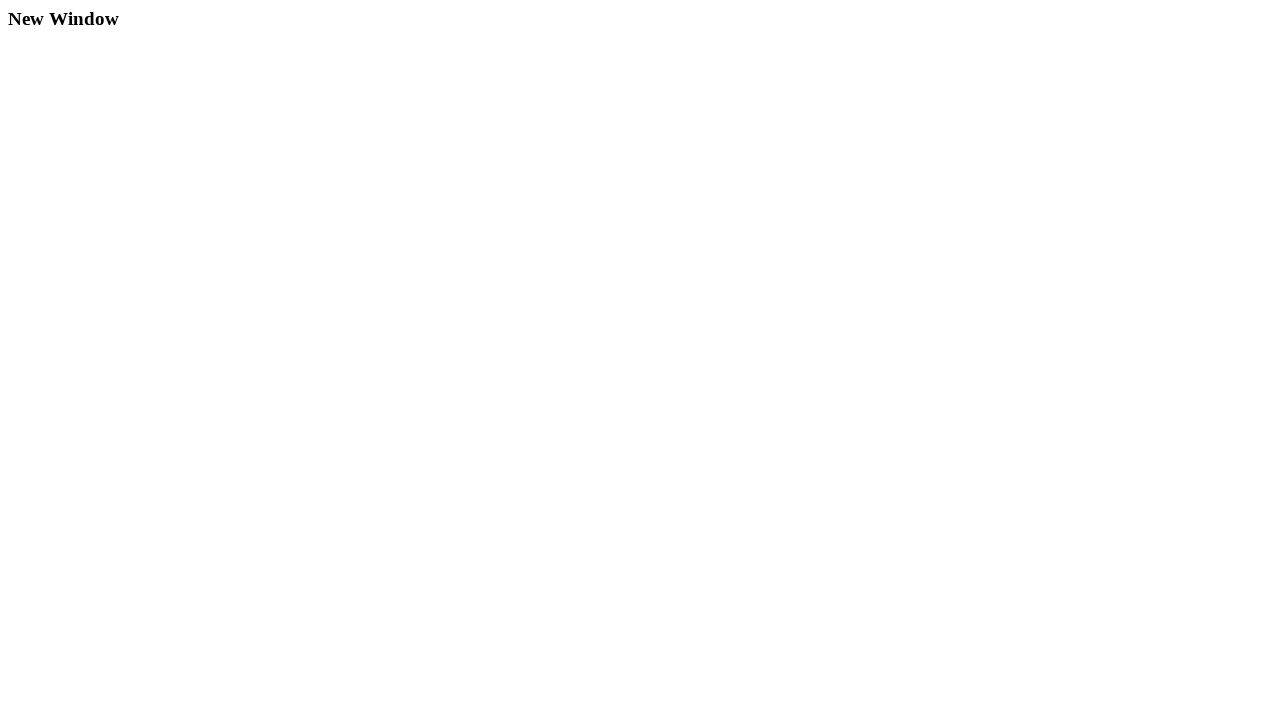

Switched back to original window
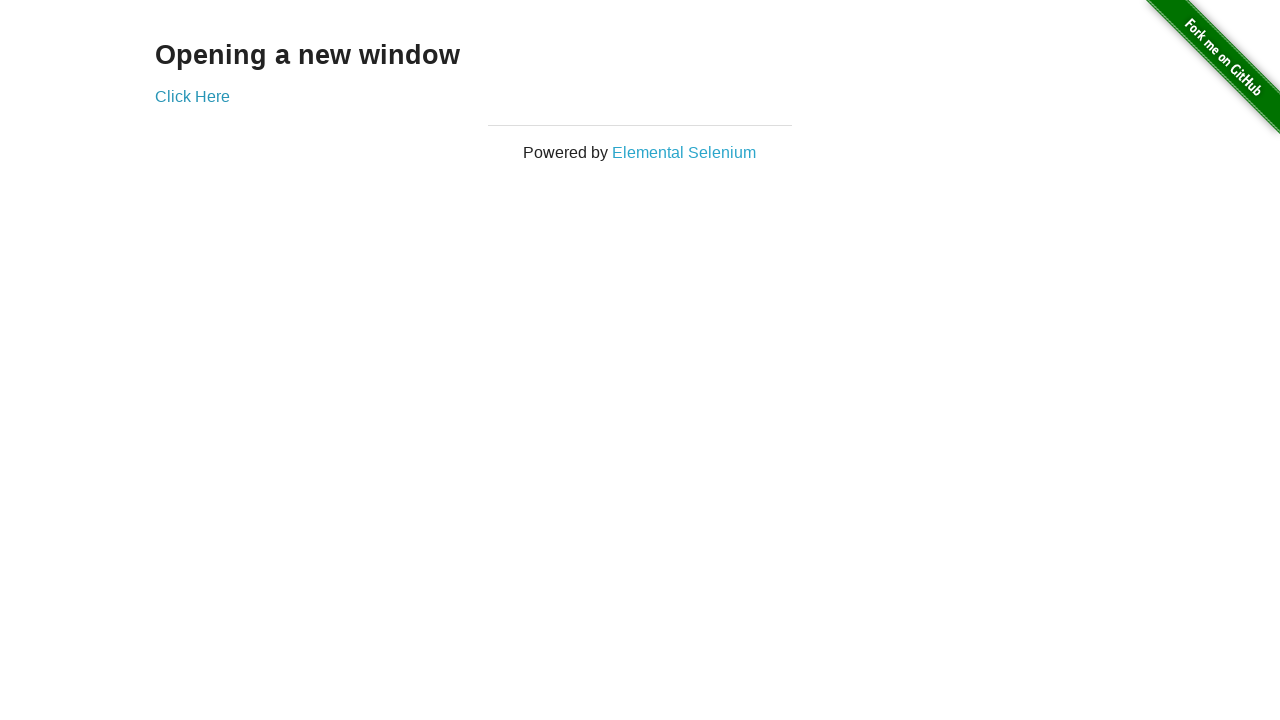

Verified original window title is still 'The Internet'
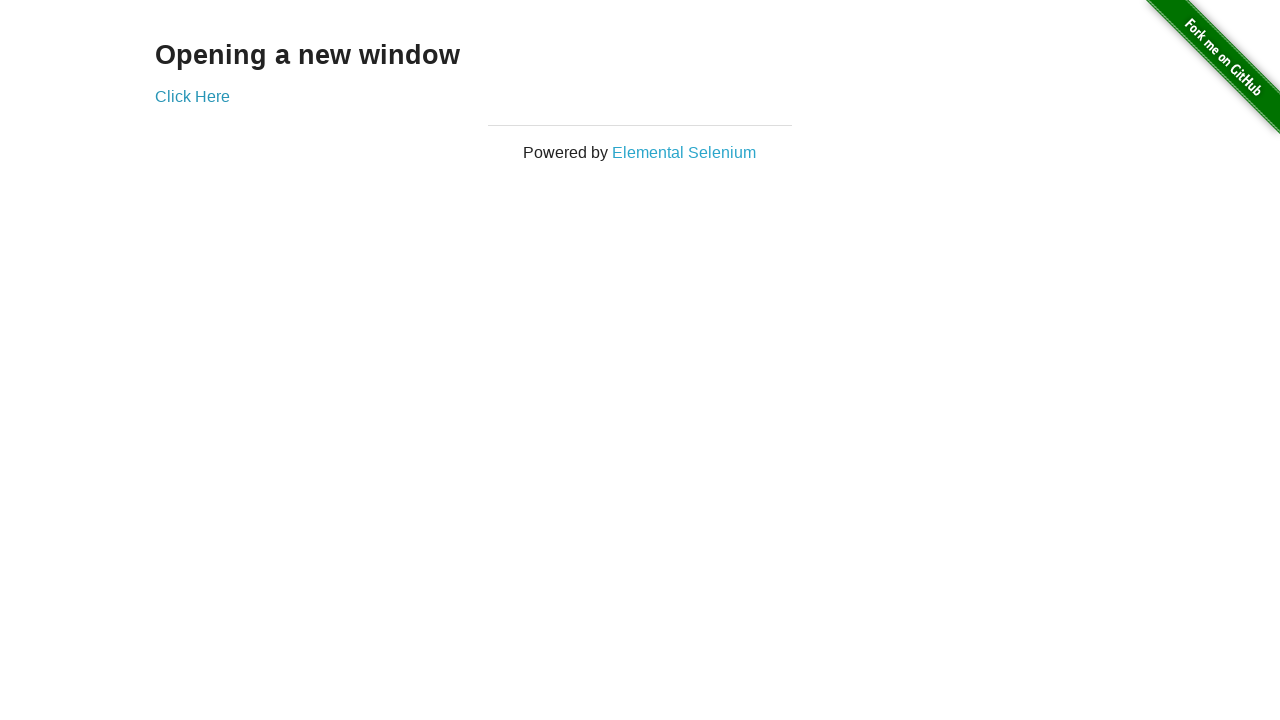

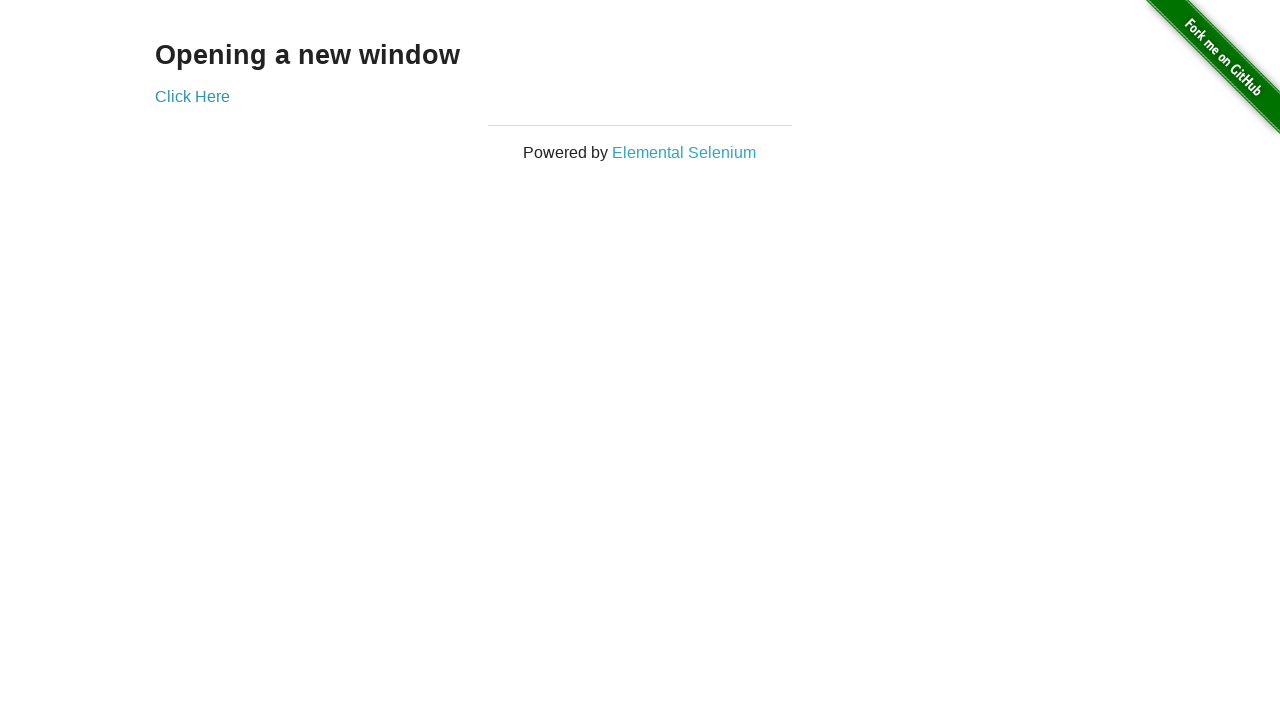